Adds a book to the shopping basket by clicking the Add to Basket button on the product page

Starting URL: https://practice.automationtesting.in/product/mastering-javascript/

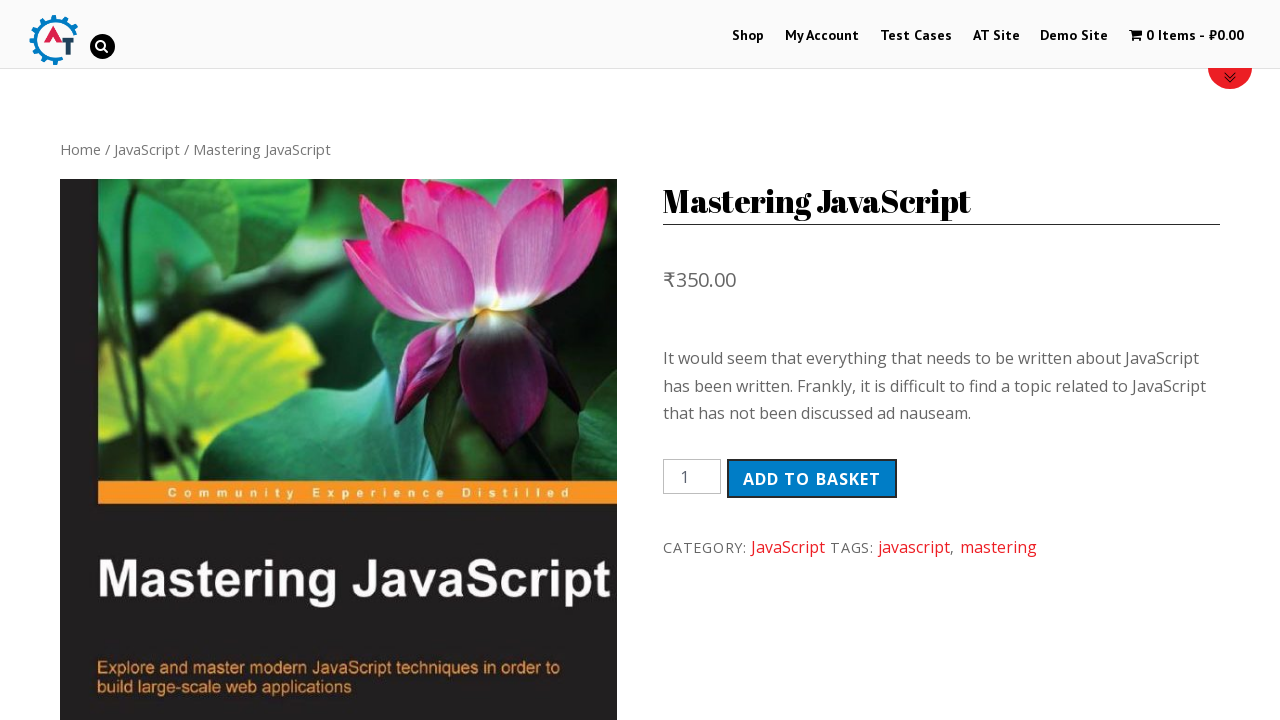

Clicked Add to Basket button on Mastering JavaScript product page at (812, 479) on button.single_add_to_cart_button.button.alt
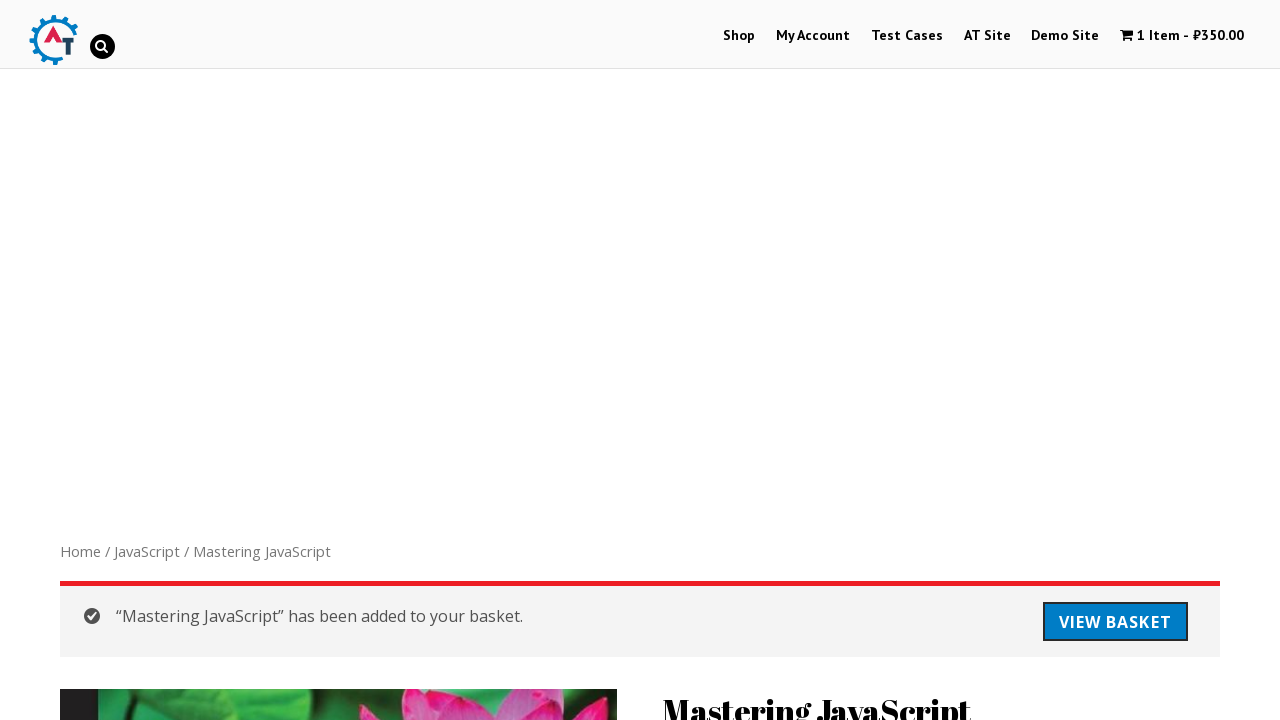

Waited for network idle after adding book to basket
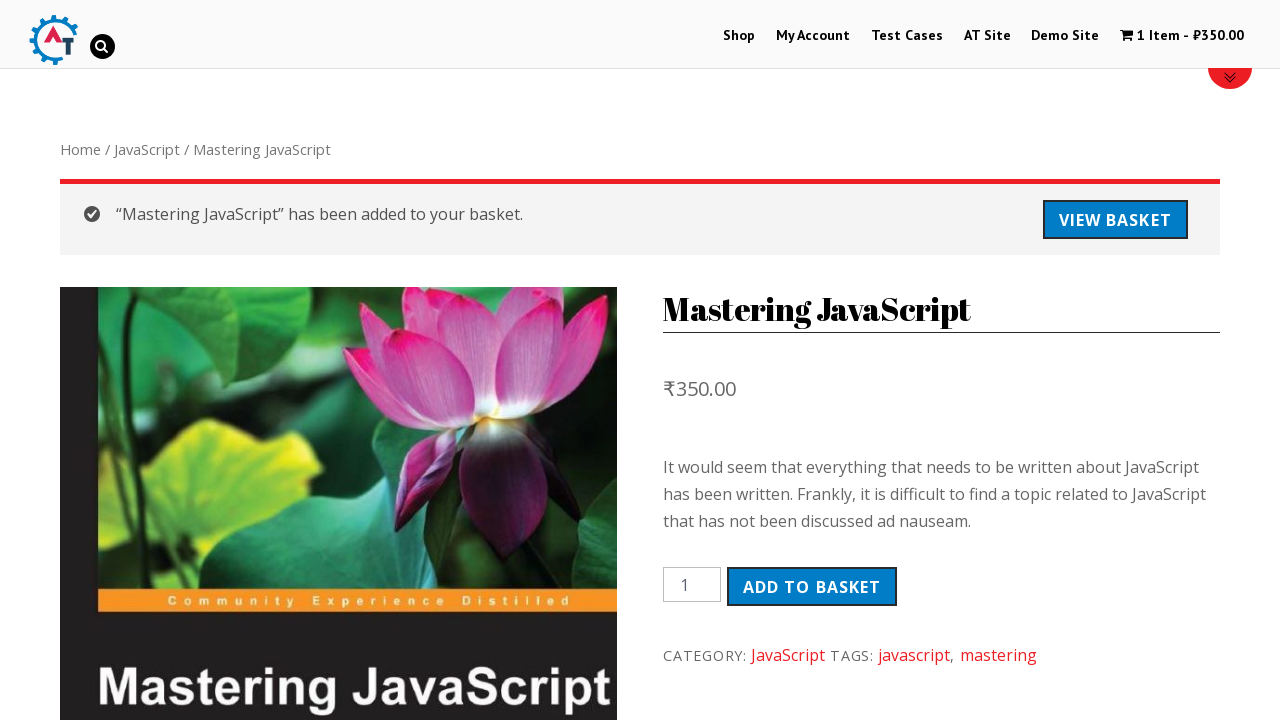

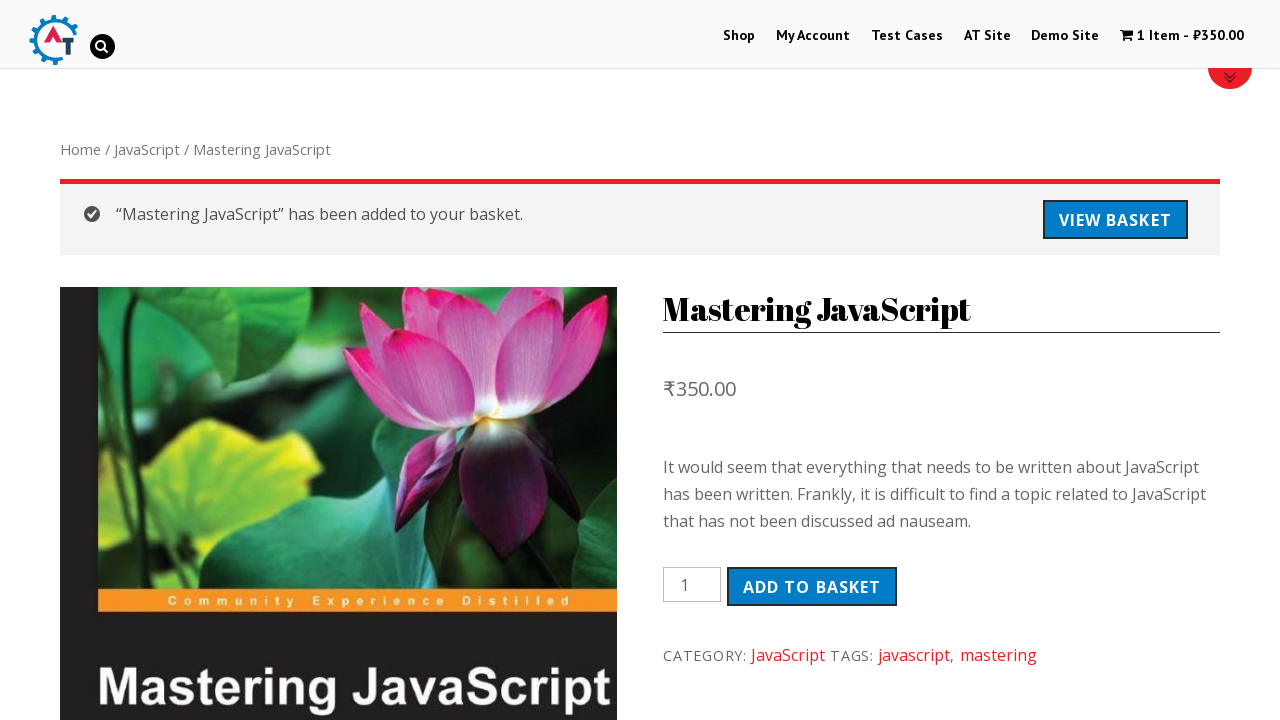